Tests an AJAX form submission demo by filling in a name field and message textarea, then locating the submit button element.

Starting URL: https://www.lambdatest.com/selenium-playground/ajax-form-submit-demo

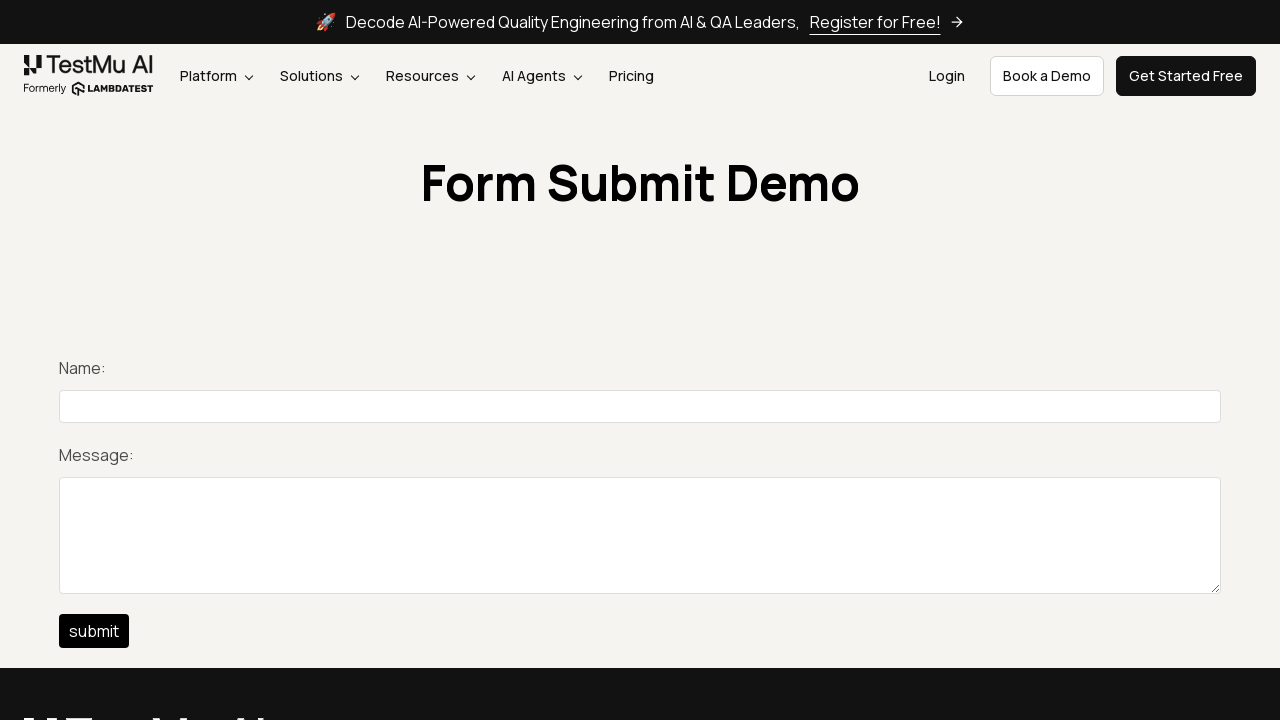

Filled name field with 'kkjj llll' on input#title
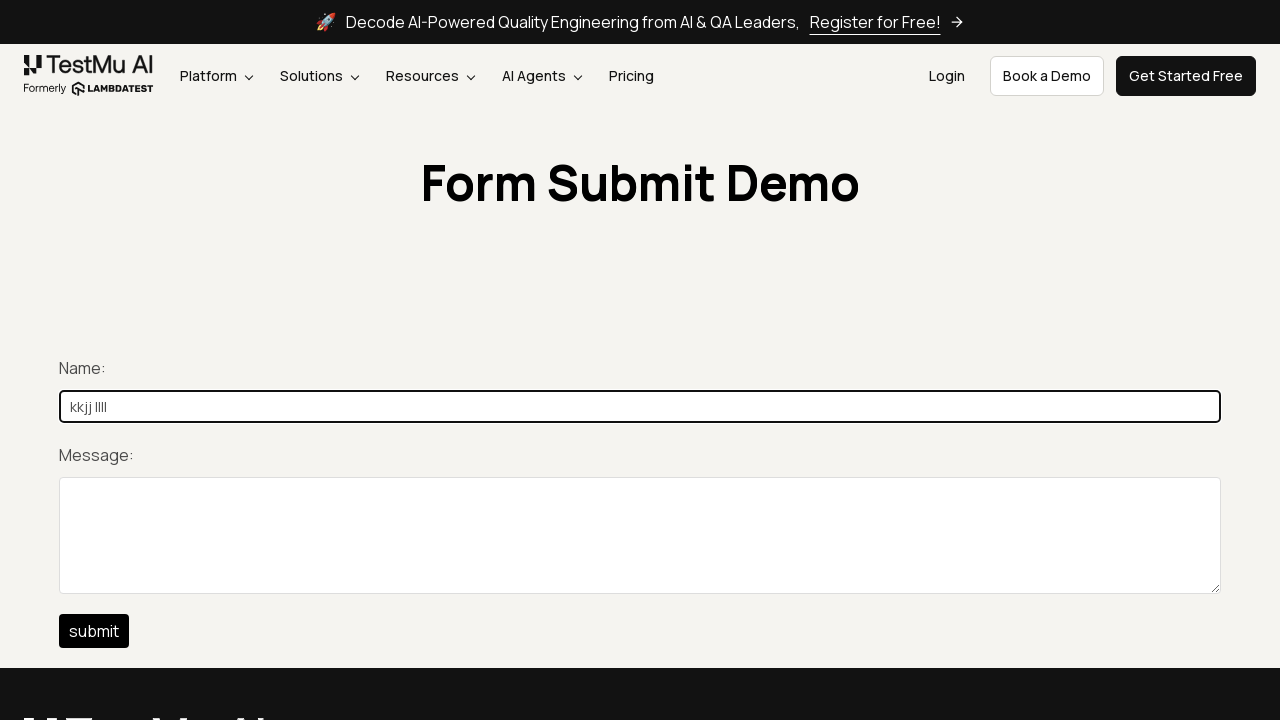

Filled message textarea with 'hi' on textarea[name='description']
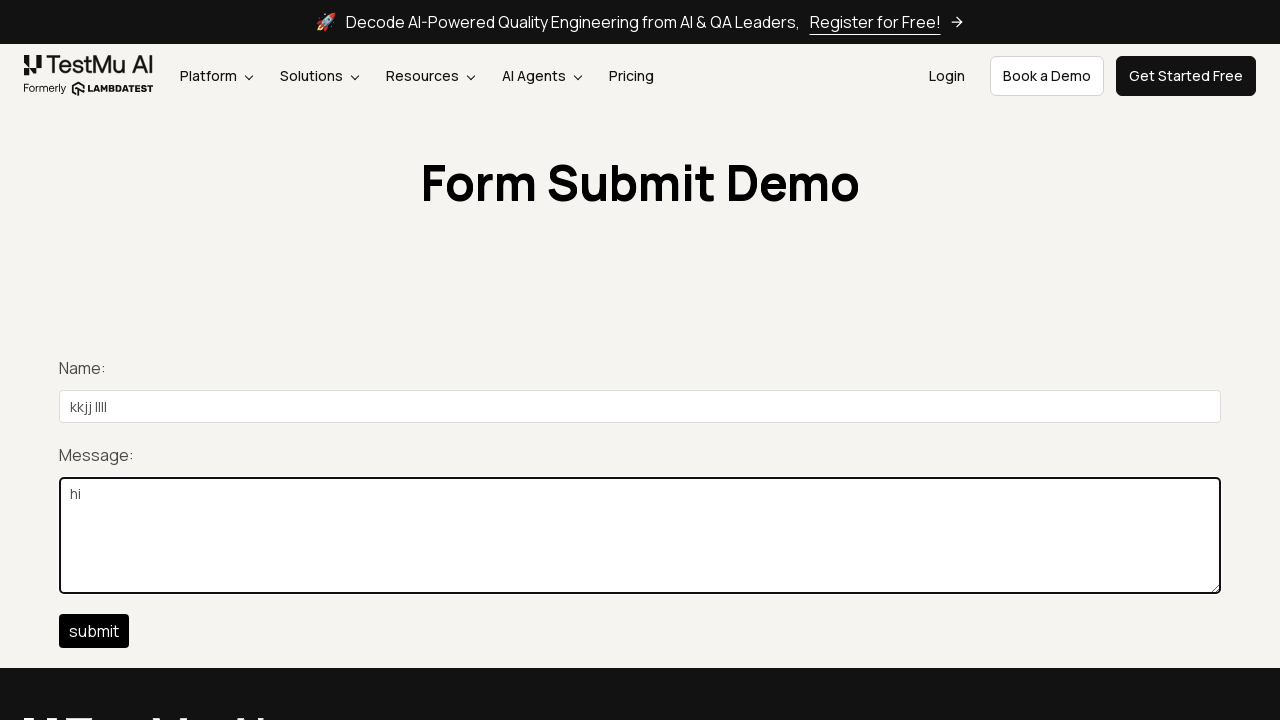

Clicked submit button at (94, 631) on #btn-submit
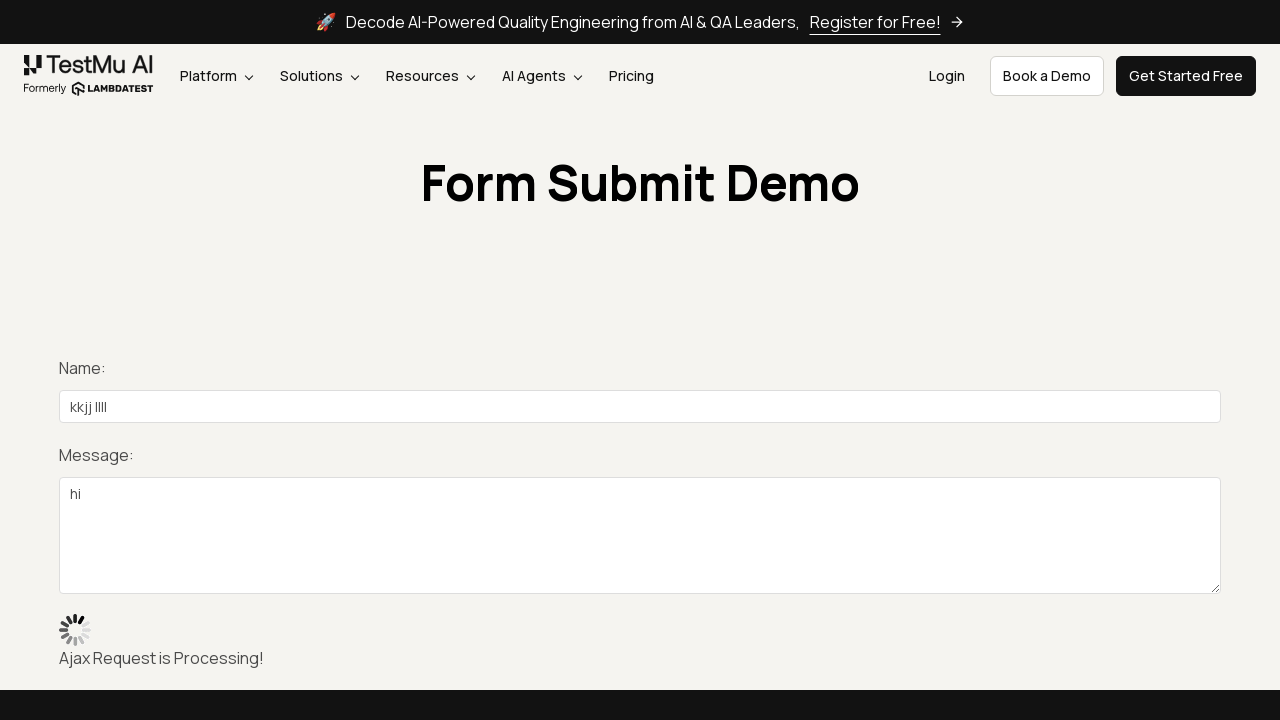

AJAX form submission completed and response displayed
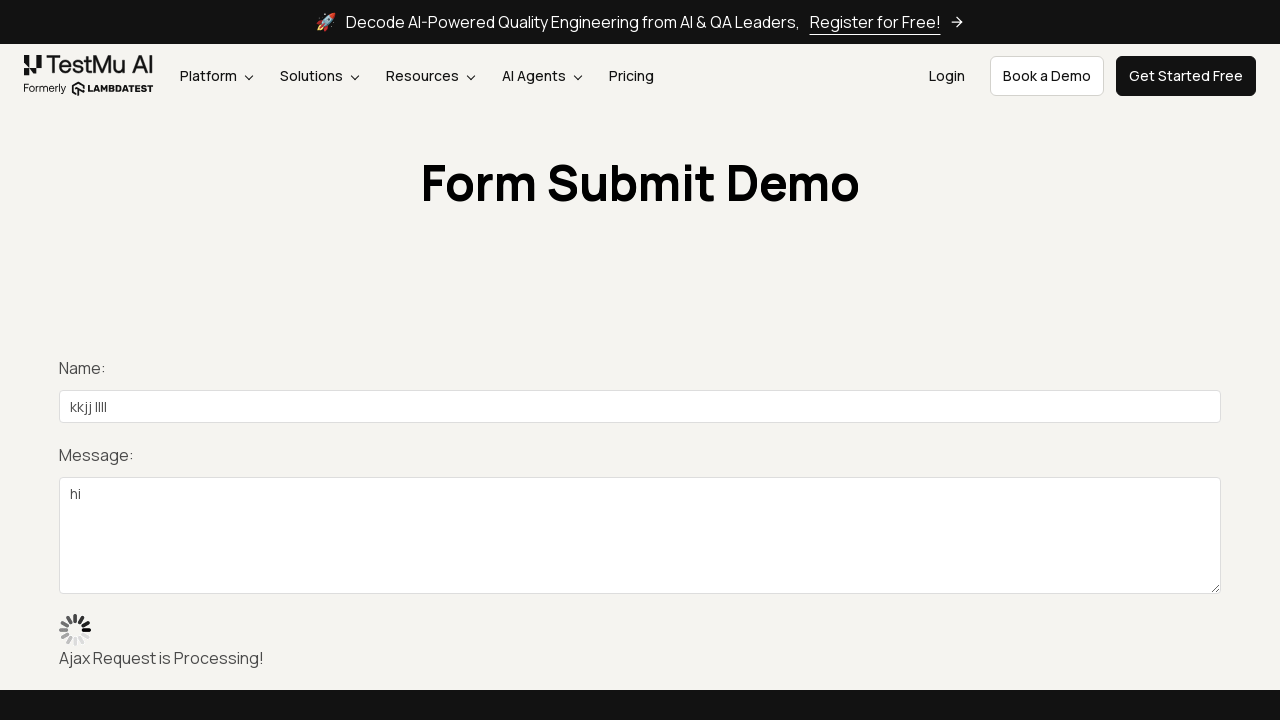

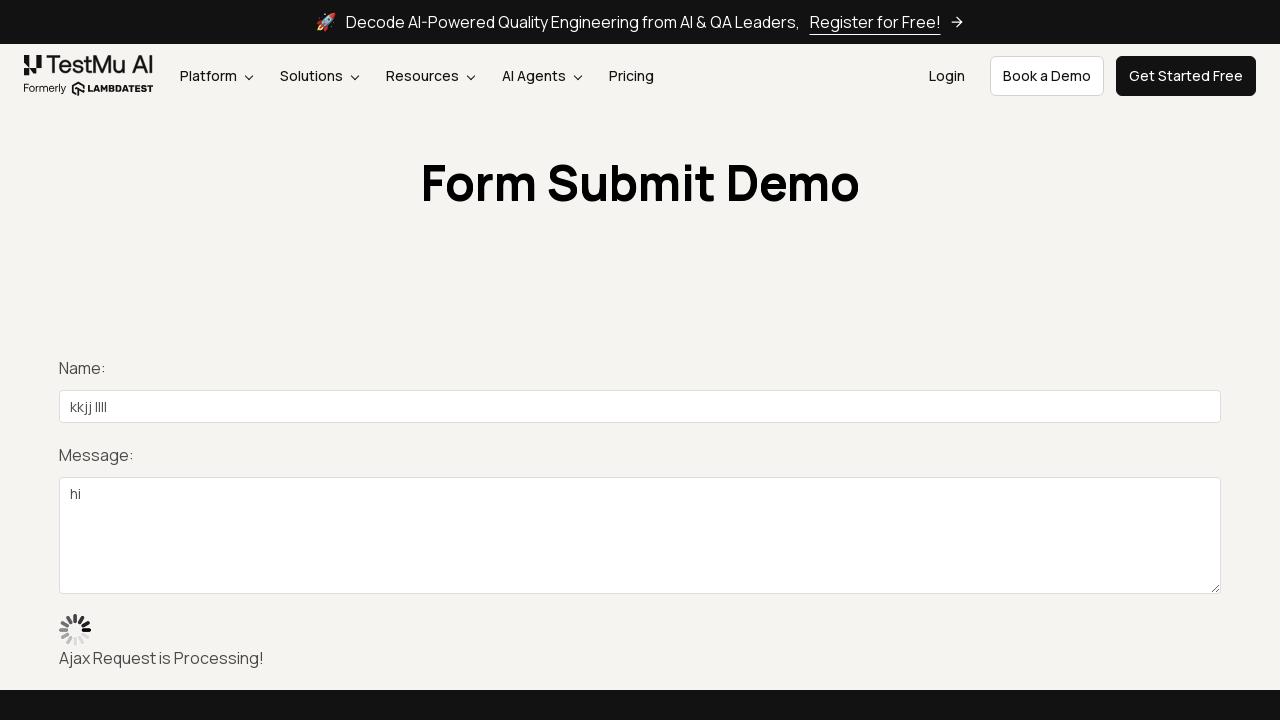